Tests hover functionality by hovering over the first figure element and checking visibility of h5 in the third figure

Starting URL: http://the-internet.herokuapp.com/hovers

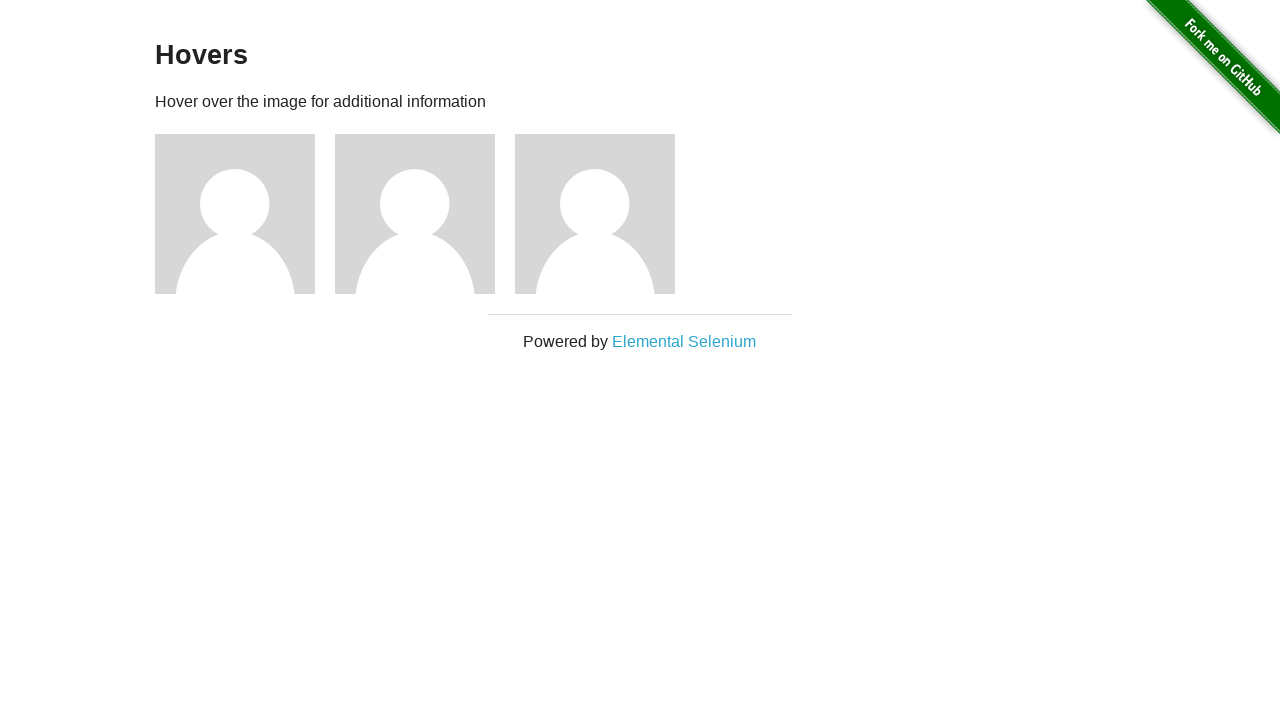

Hovered over the first figure element at (245, 214) on div.figure >> nth=0
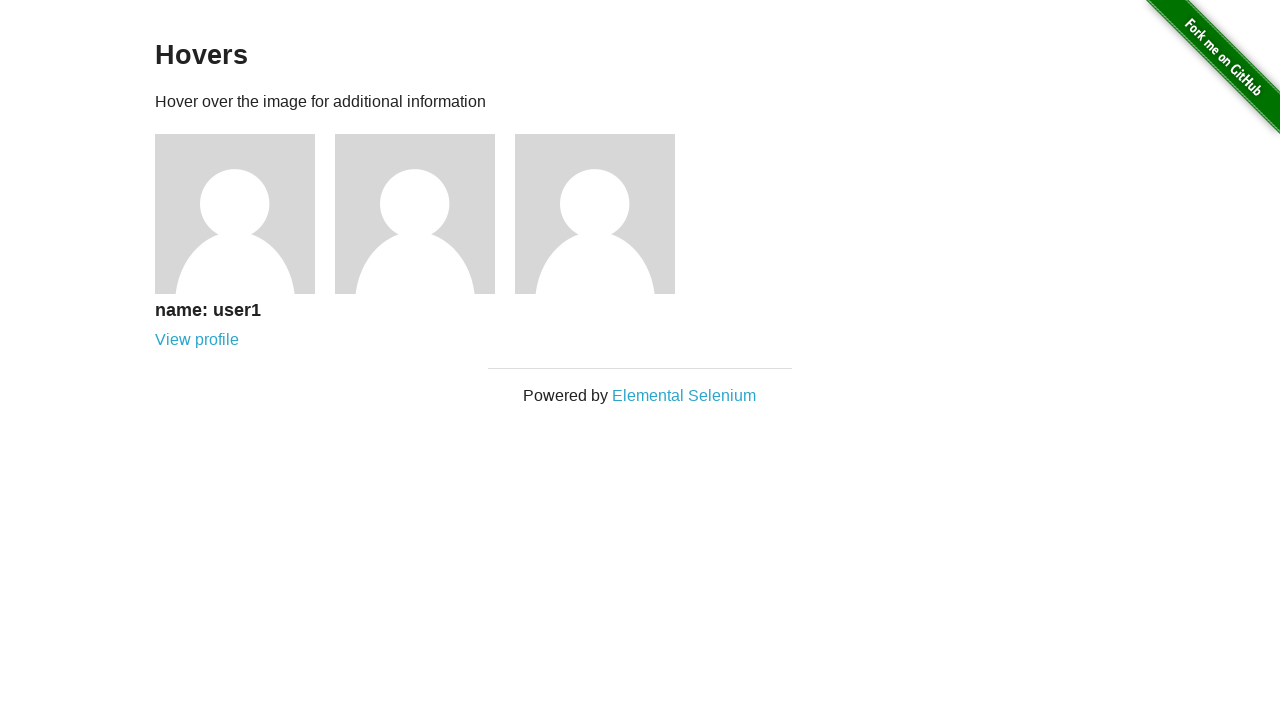

Verified h5 element in third figure is visible
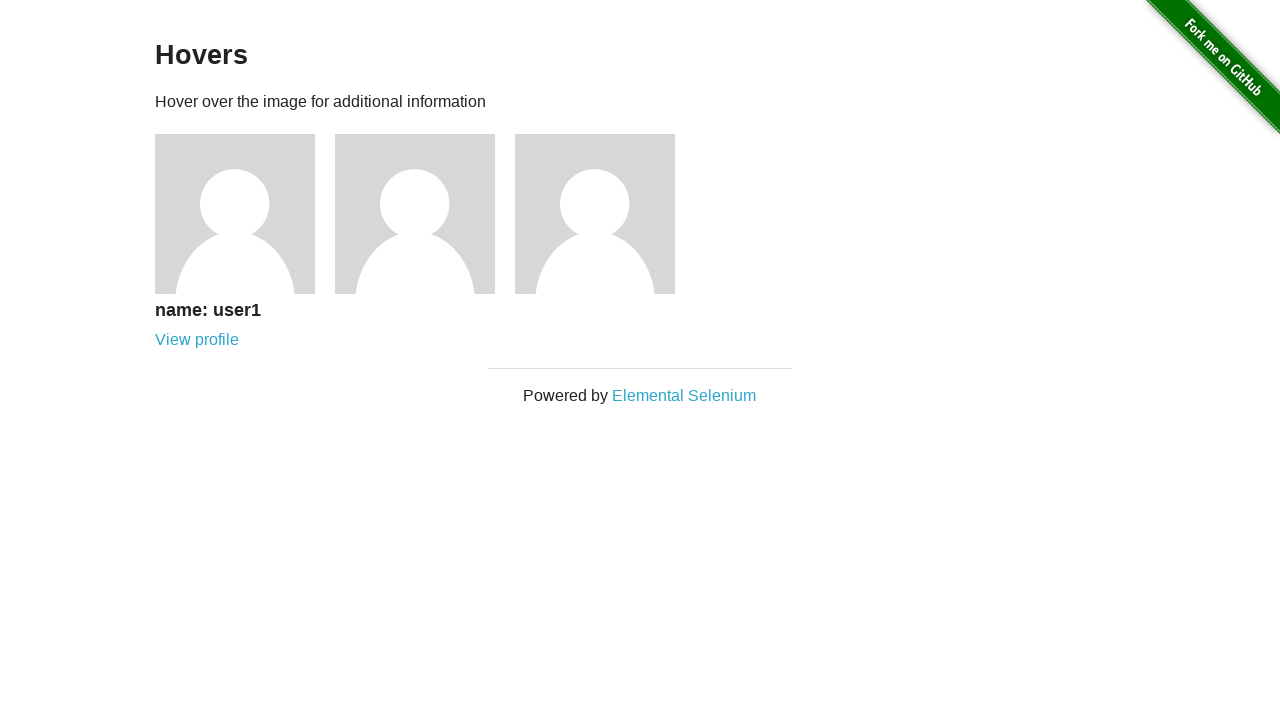

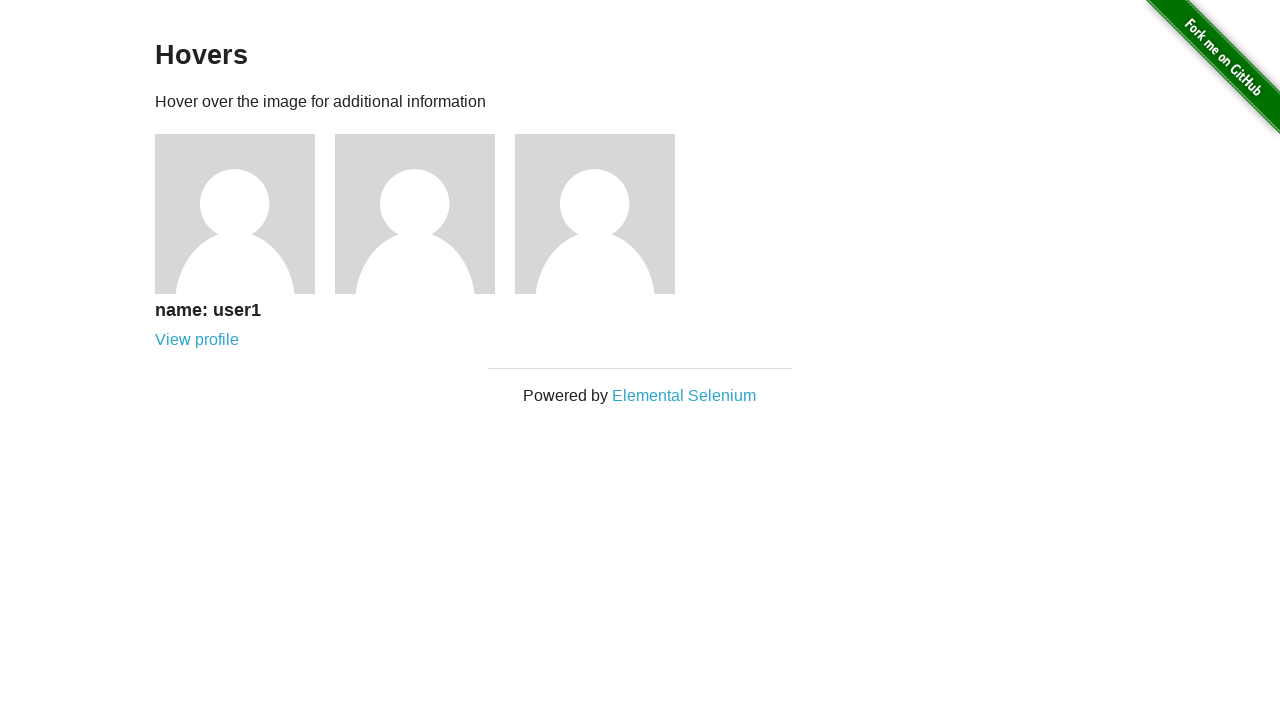